Automates interaction with an event page form by using keyboard navigation (Tab and Enter) to move through form fields and fill in text values, simulating a form submission flow.

Starting URL: https://event.jisub.kim/events/EwNxMVDl1VtzVumd8ax8

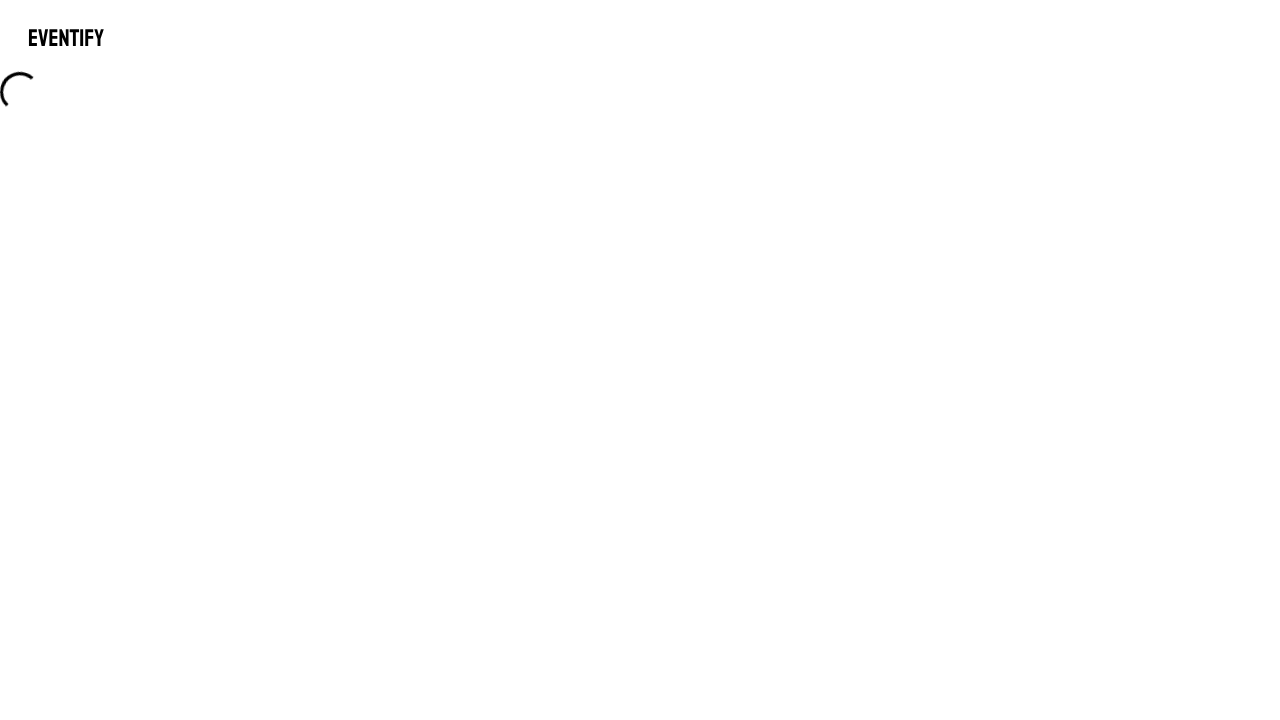

Waited for page to load (domcontentloaded)
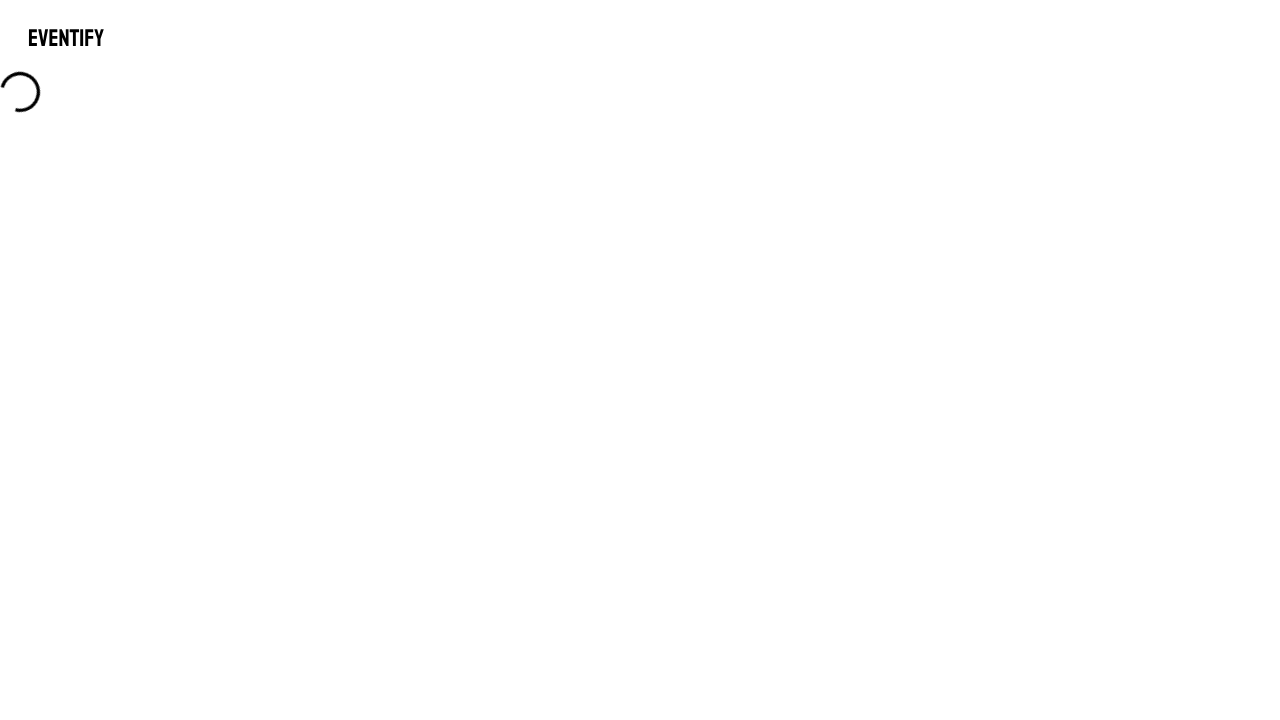

Pressed Tab to navigate to first interactive element
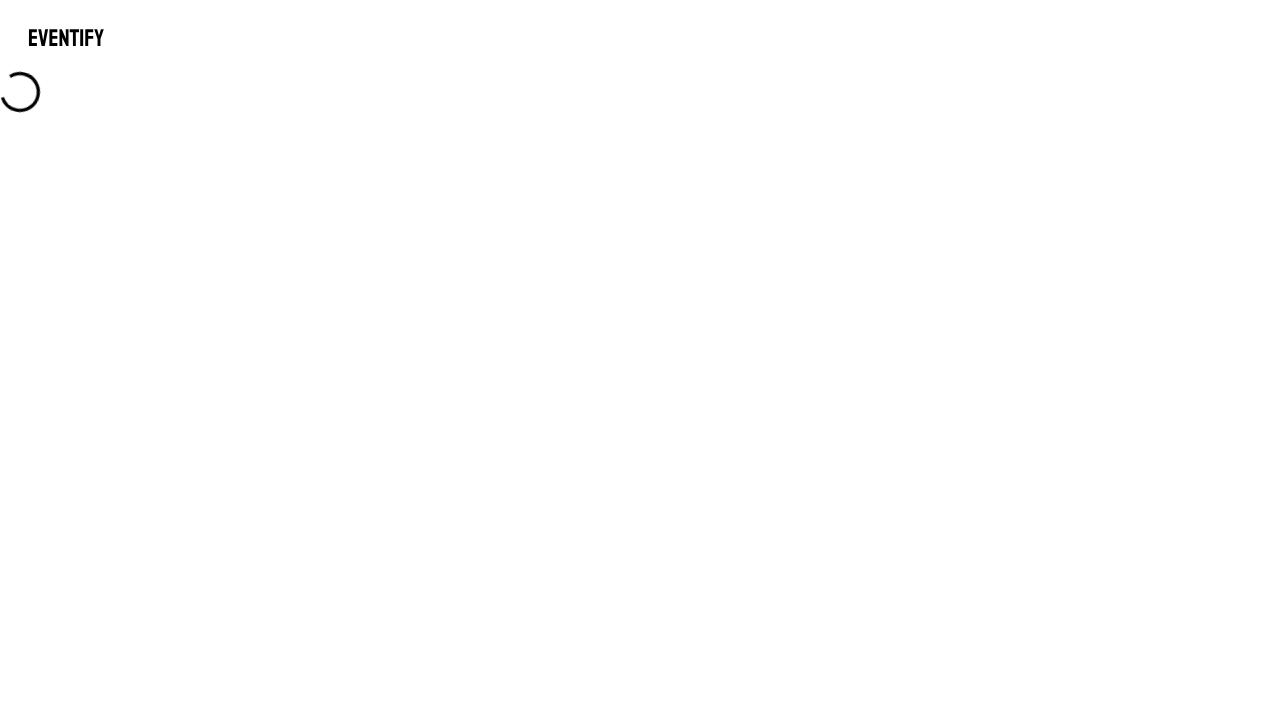

Pressed Enter to activate first element
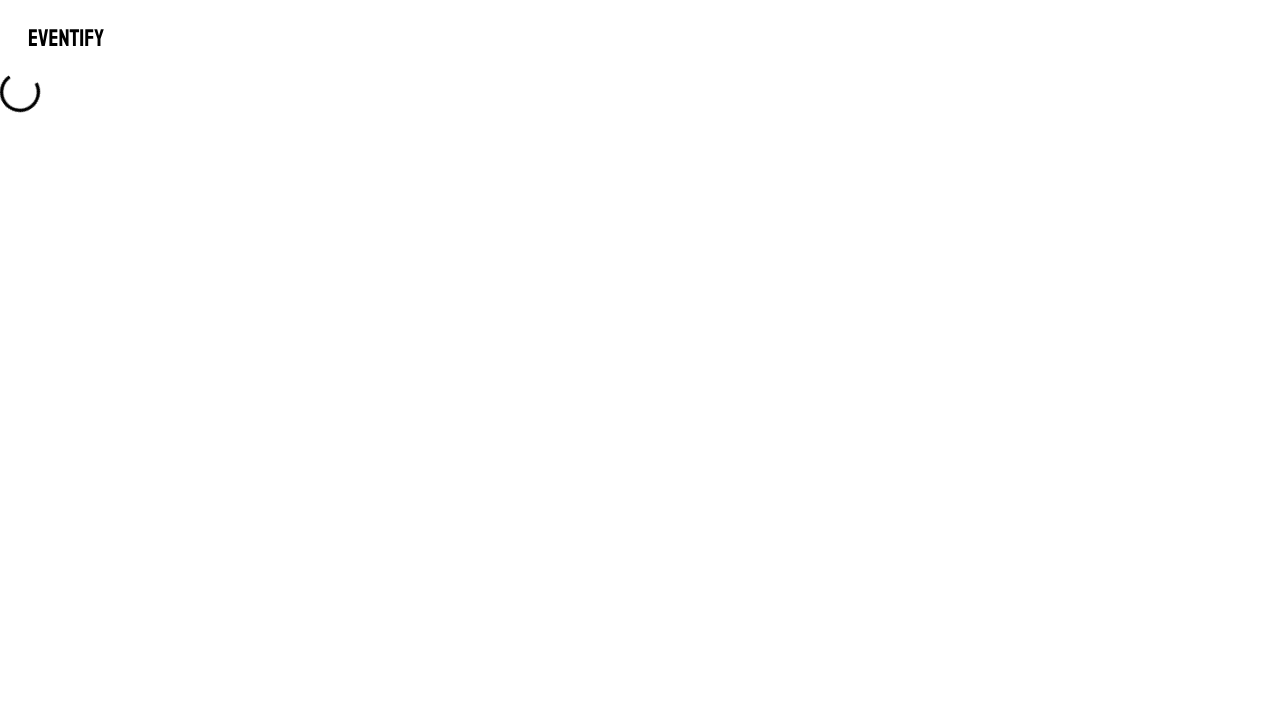

Waited 1000ms for transition to complete
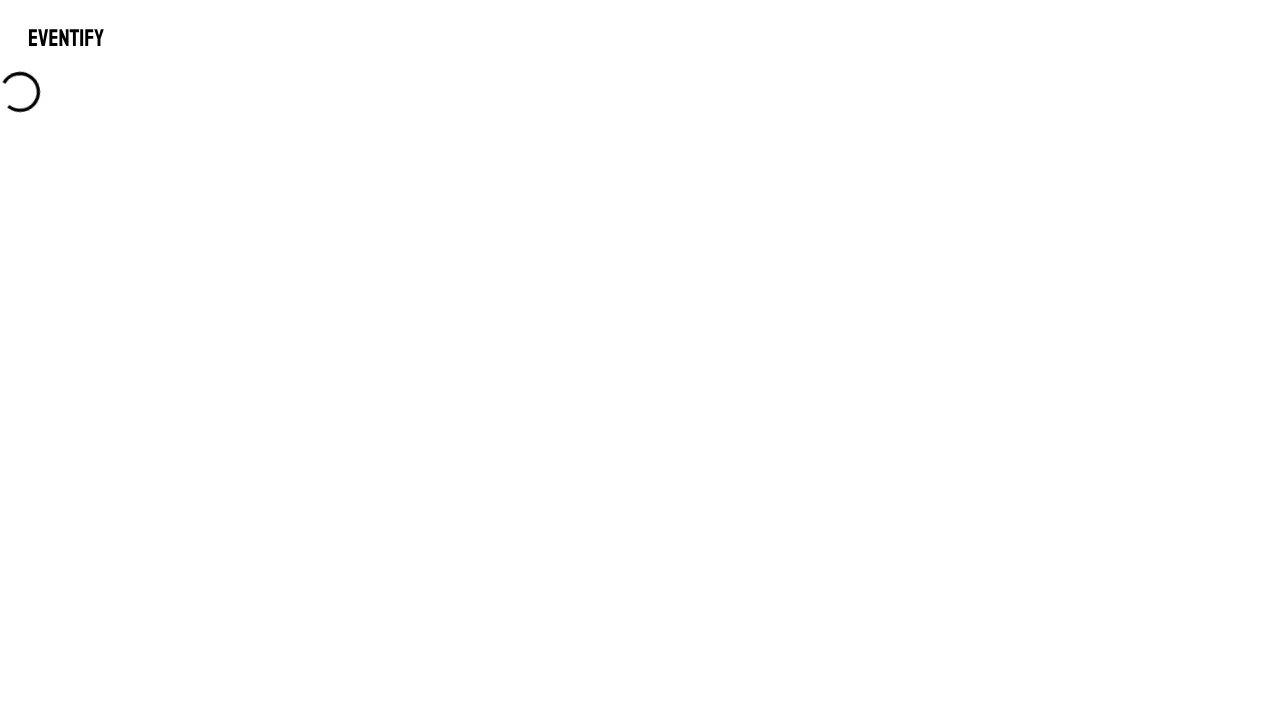

Pressed Tab (iteration 1/3)
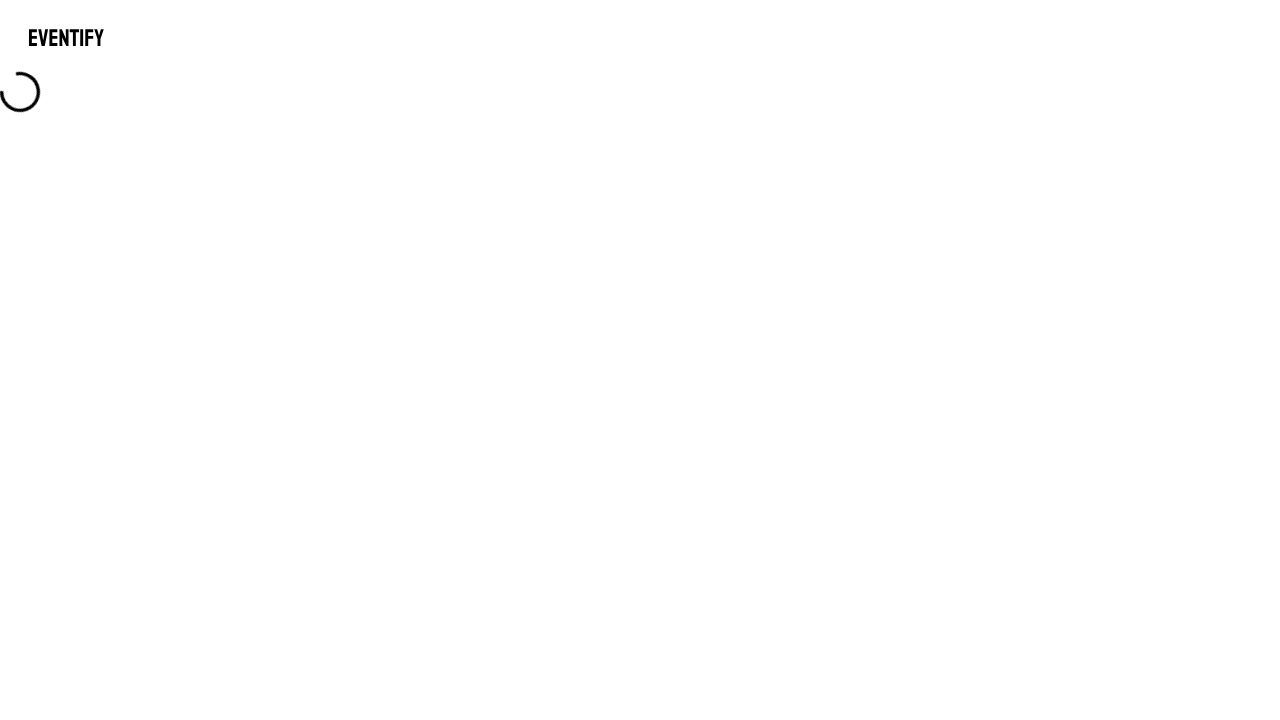

Typed 'ParticipantName' into field (iteration 1/3)
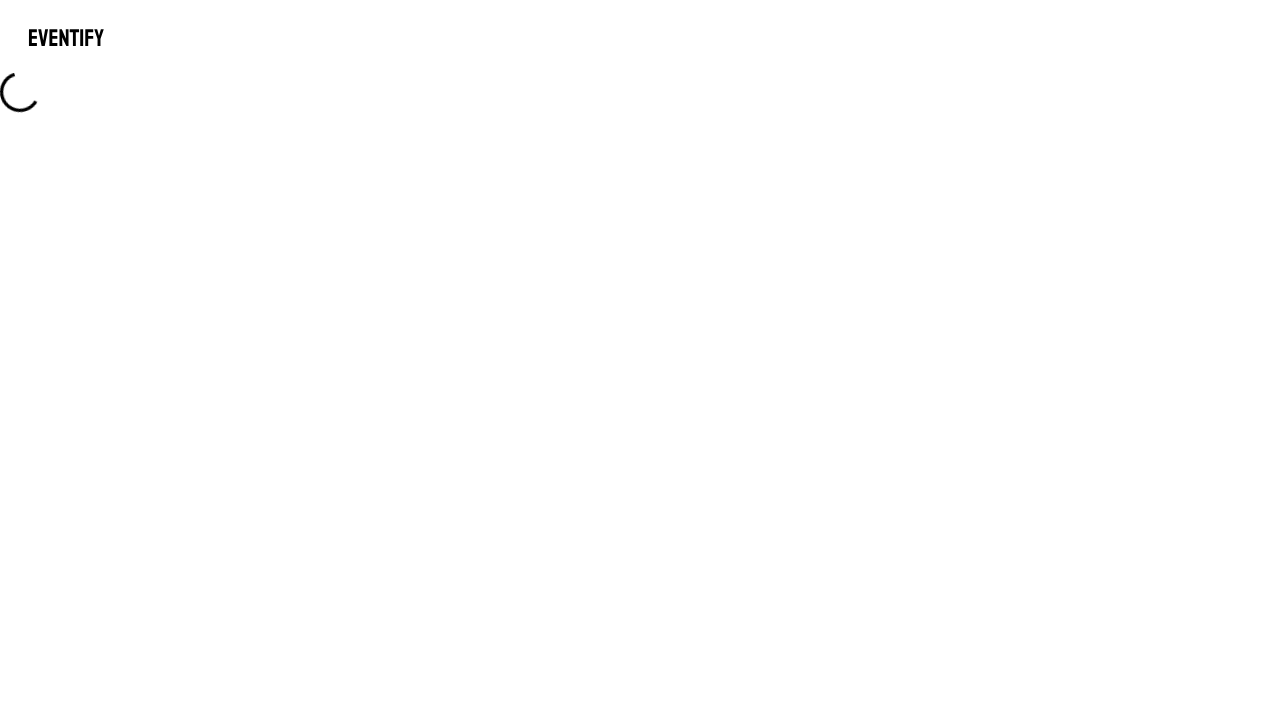

Waited 500ms after typing (iteration 1/3)
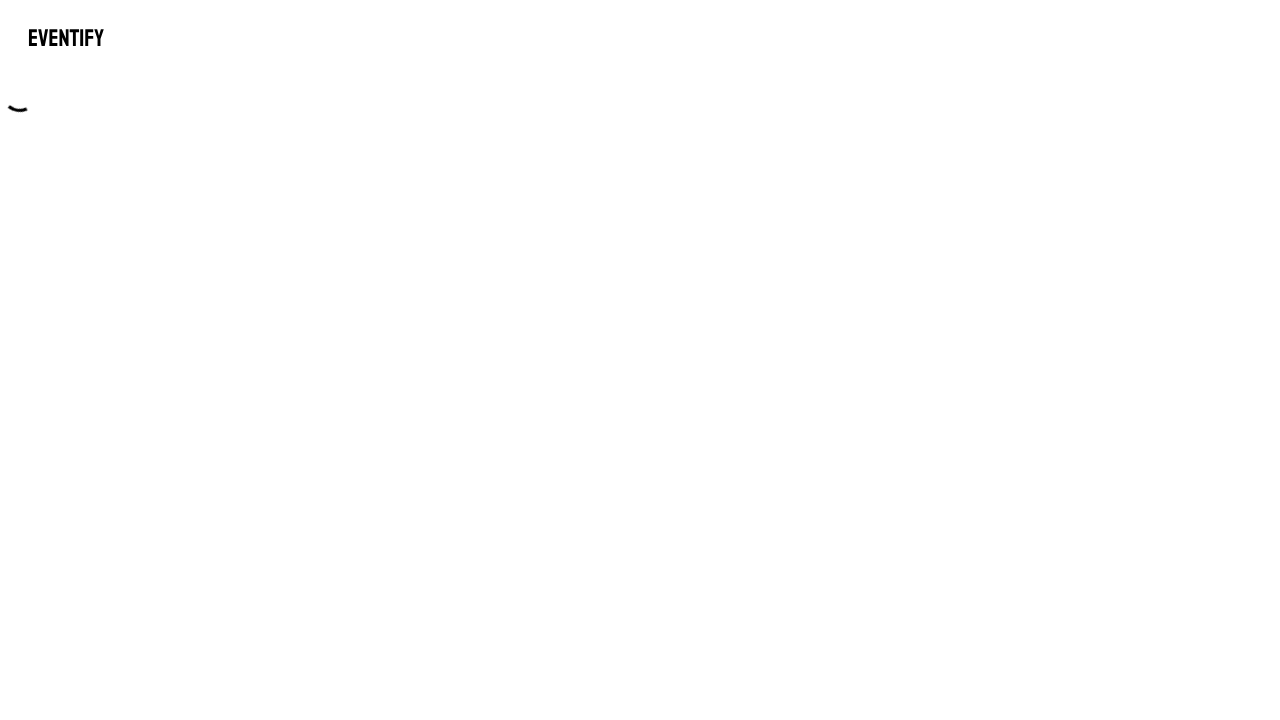

Pressed Tab (iteration 2/3)
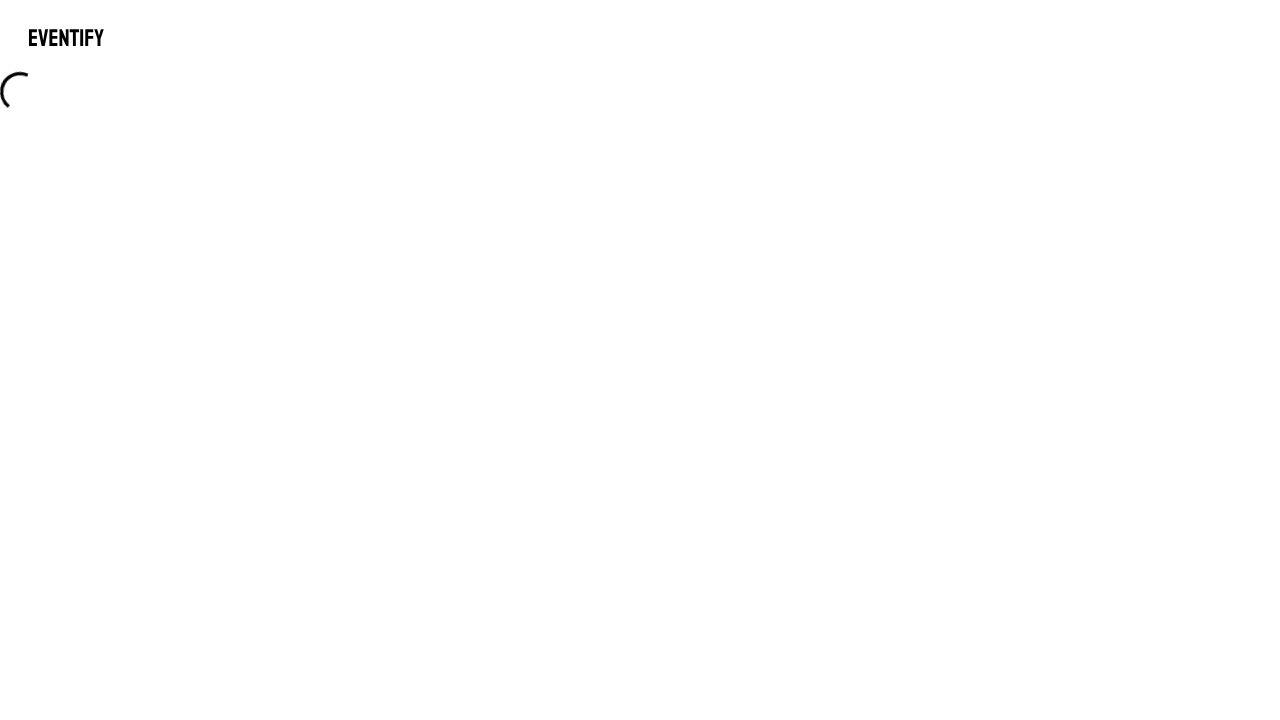

Typed 'ParticipantName' into field (iteration 2/3)
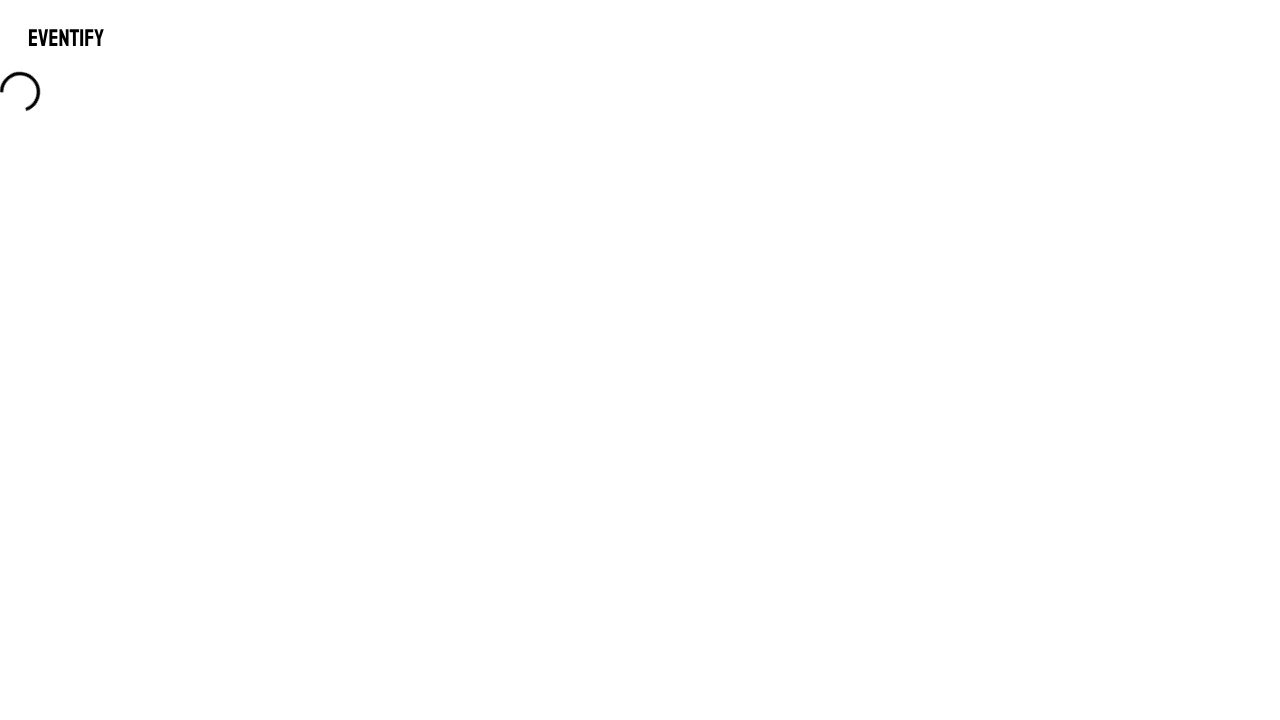

Waited 500ms after typing (iteration 2/3)
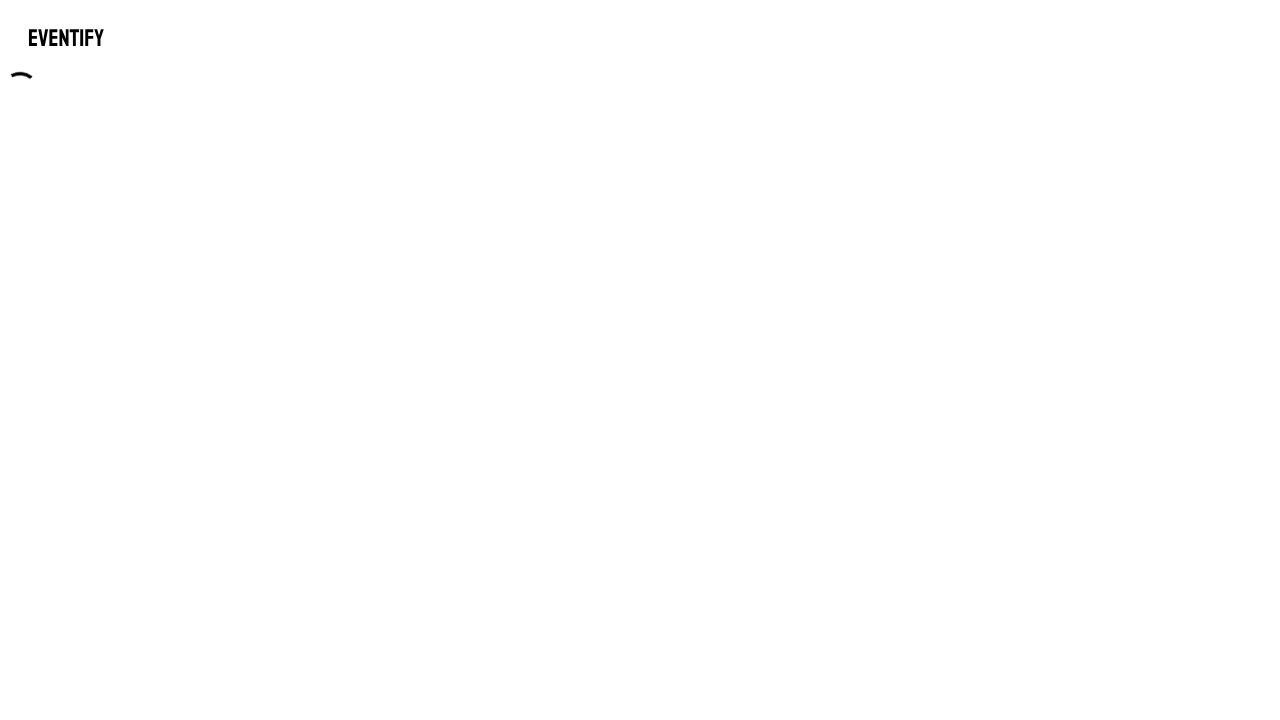

Pressed Tab (iteration 3/3)
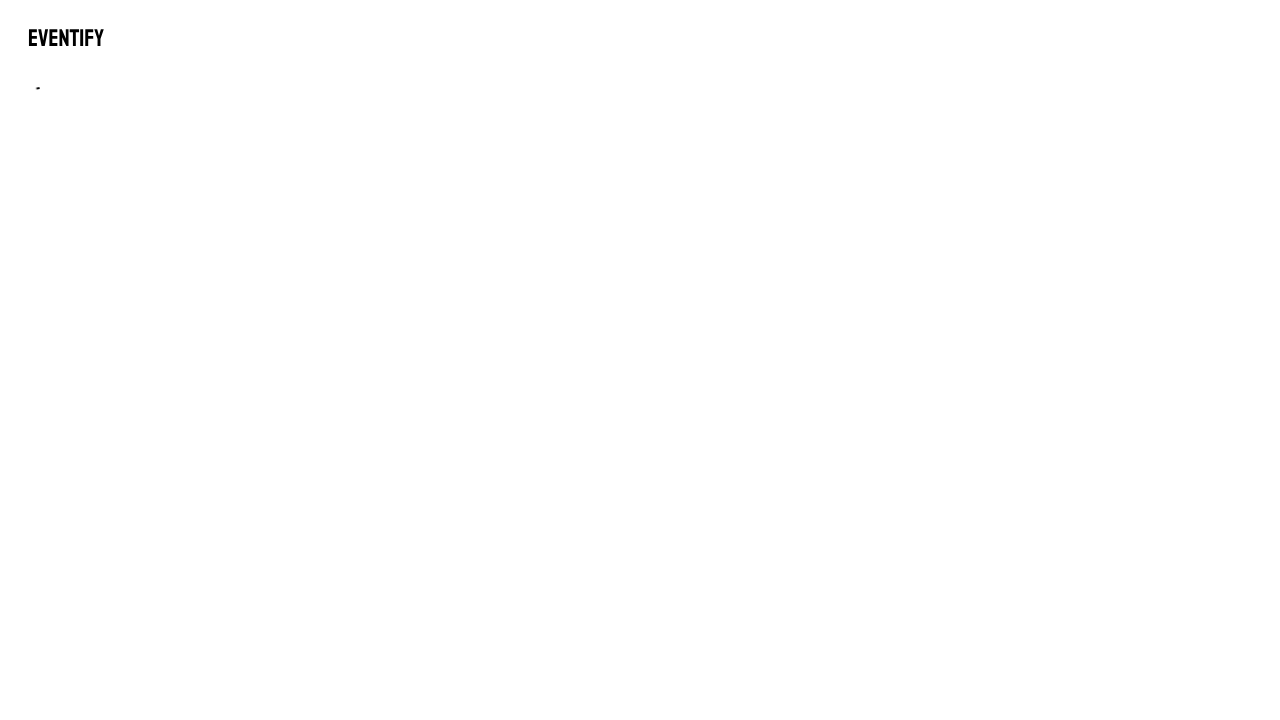

Typed 'ParticipantName' into field (iteration 3/3)
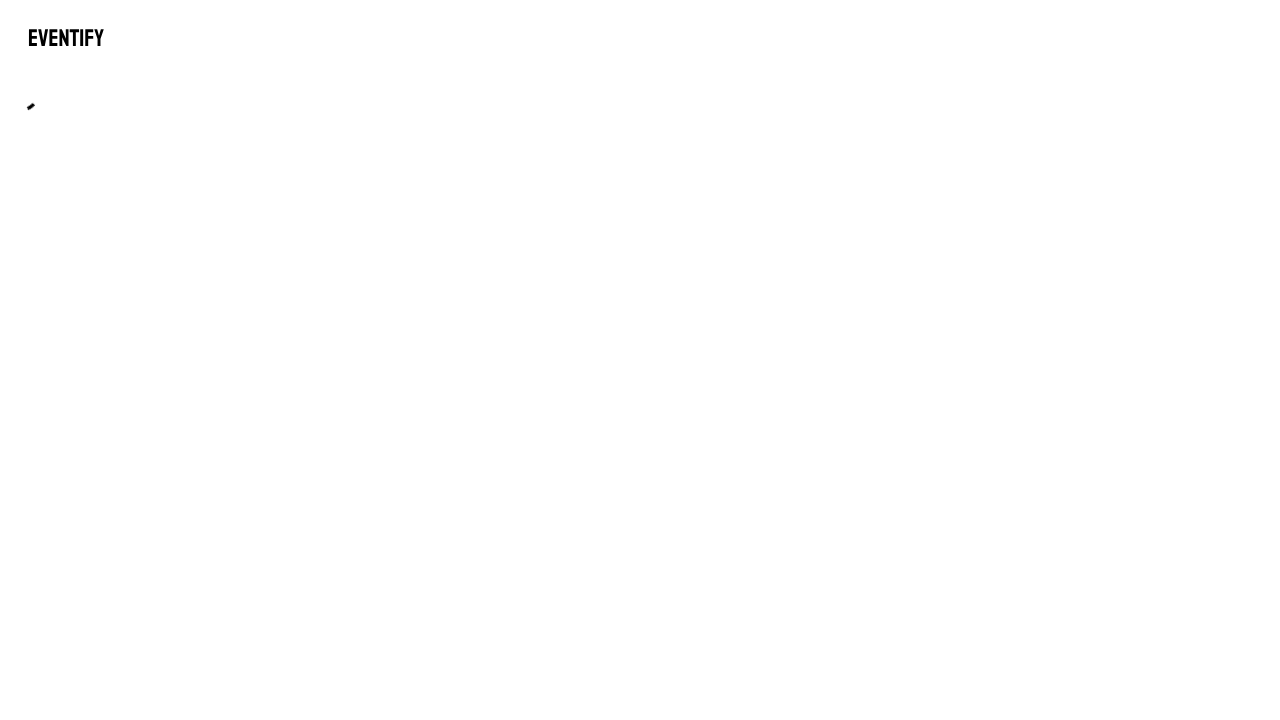

Waited 500ms after typing (iteration 3/3)
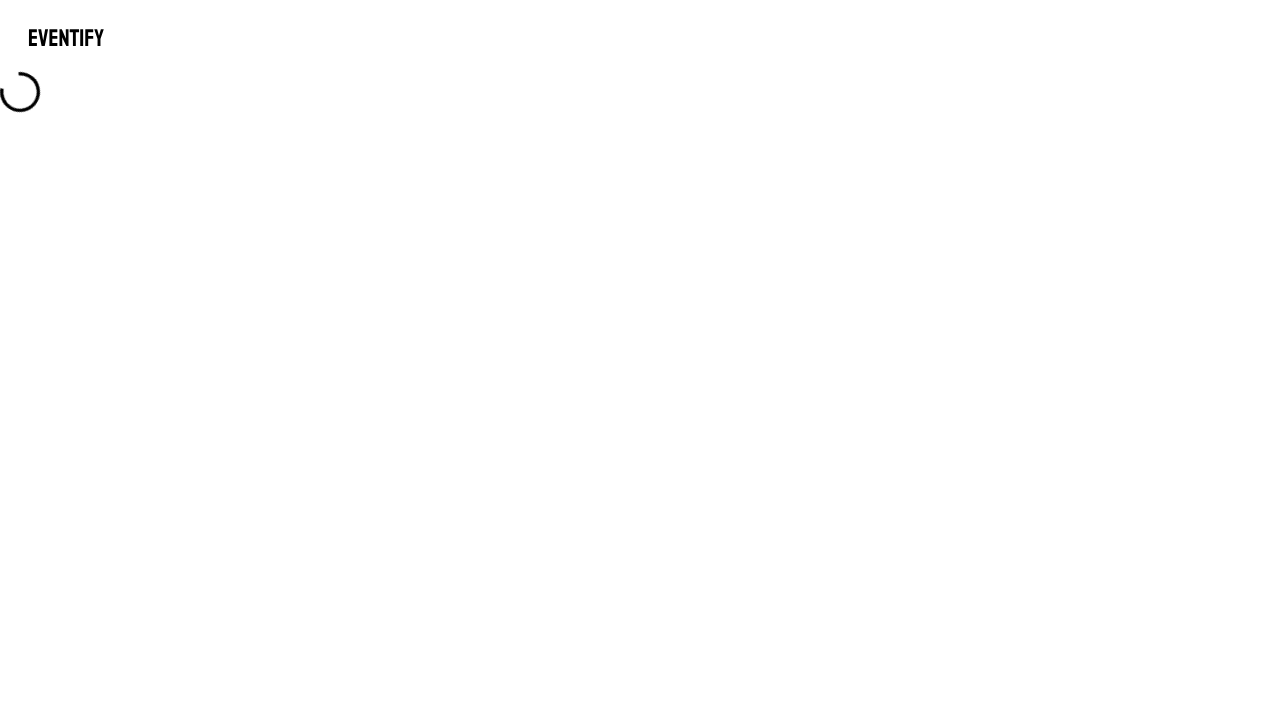

Pressed Tab to navigate to next field
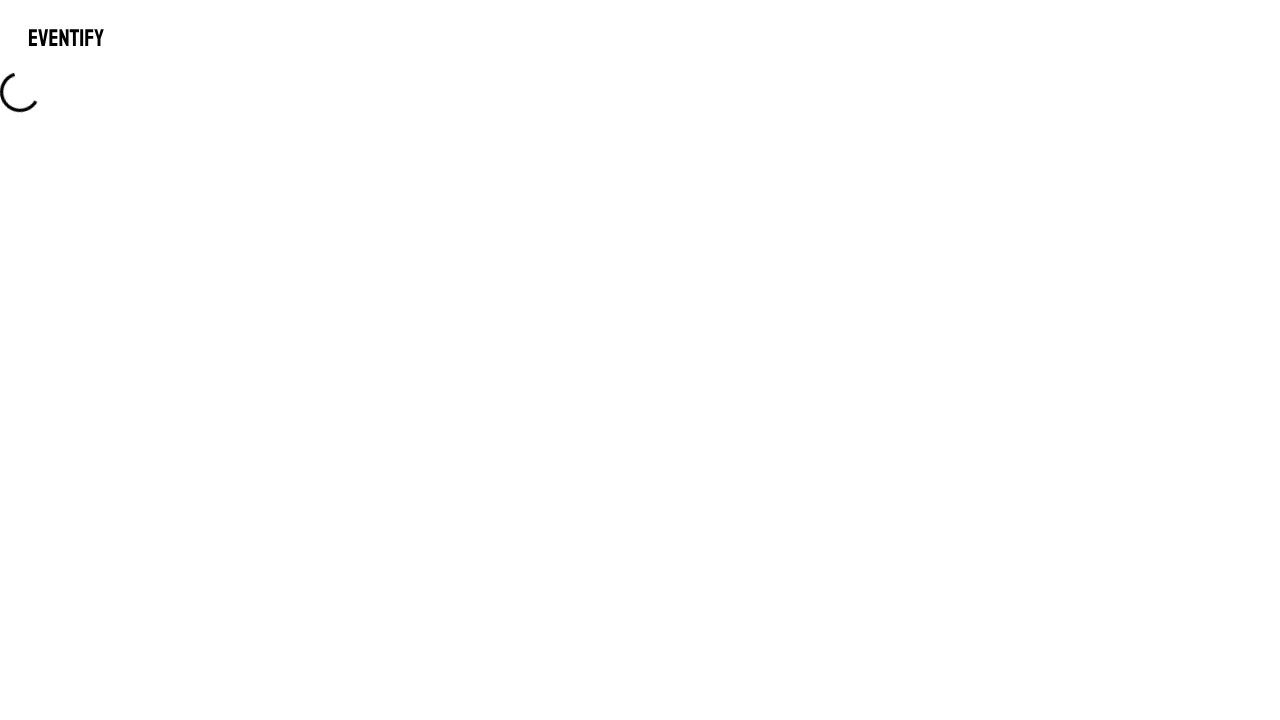

Pressed Enter to confirm field
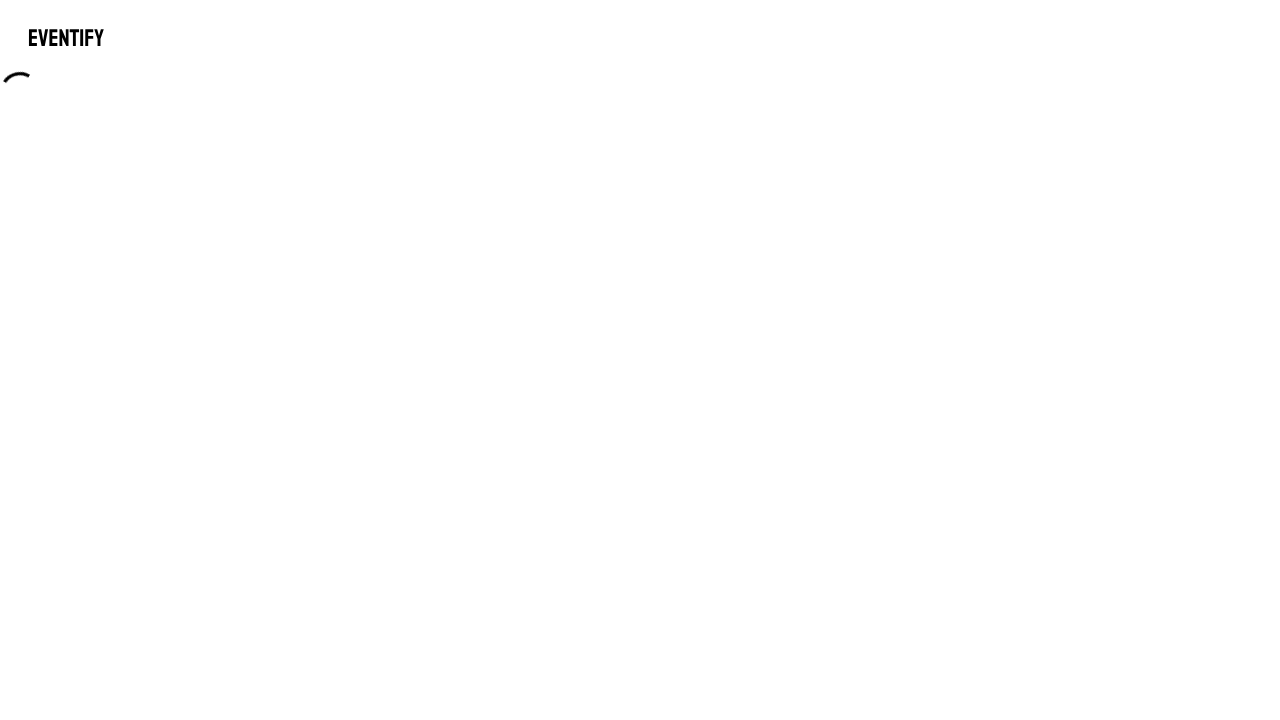

Waited 1000ms for transition to complete
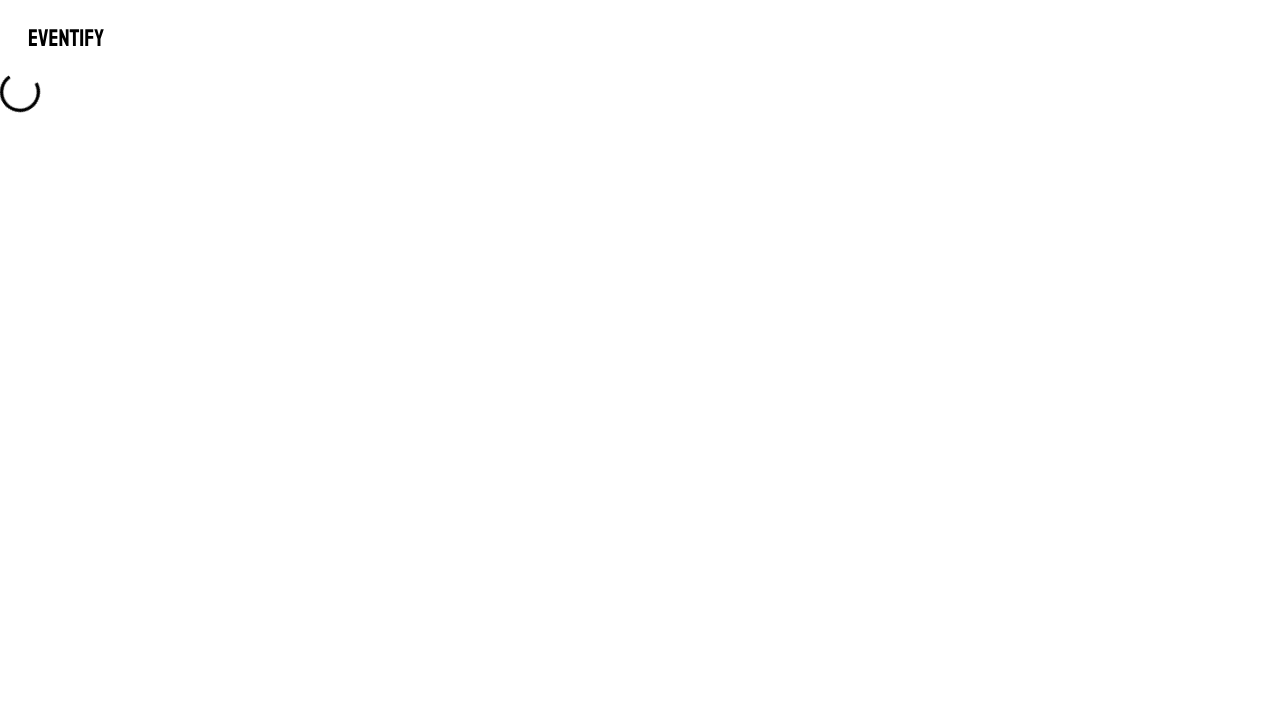

Pressed Tab to navigate to email field
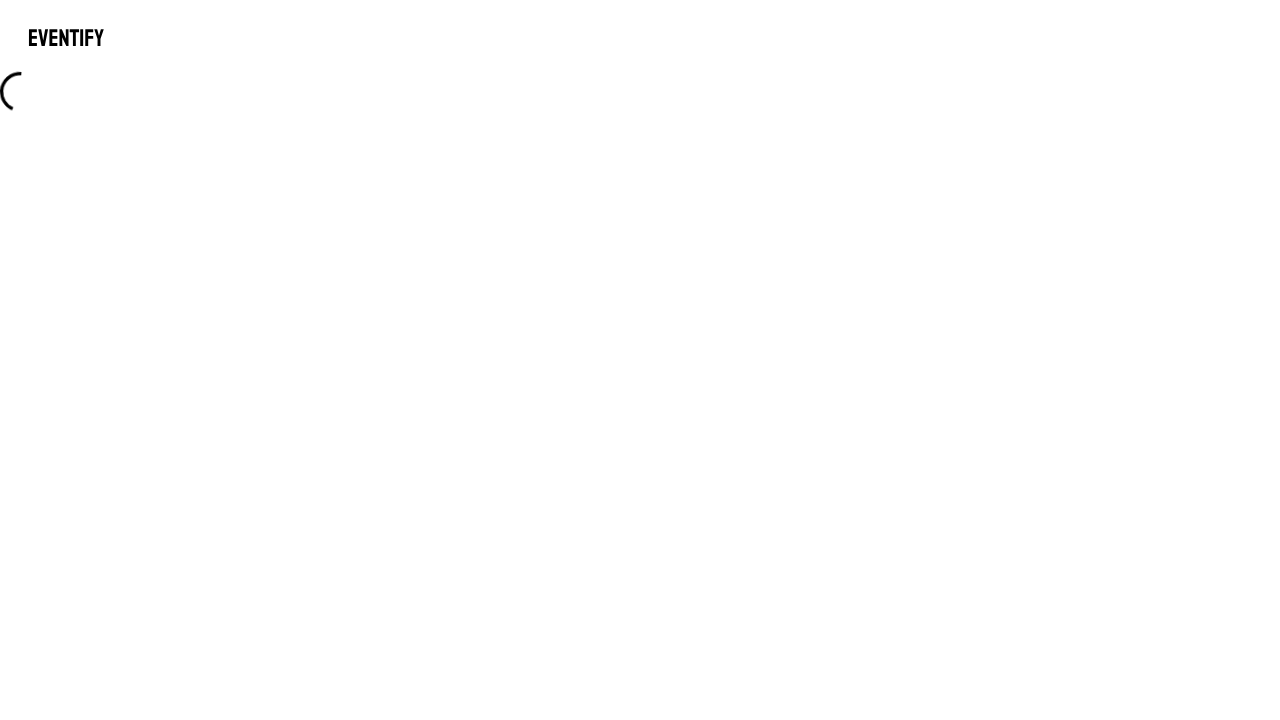

Typed 'participant@example.com' into email field
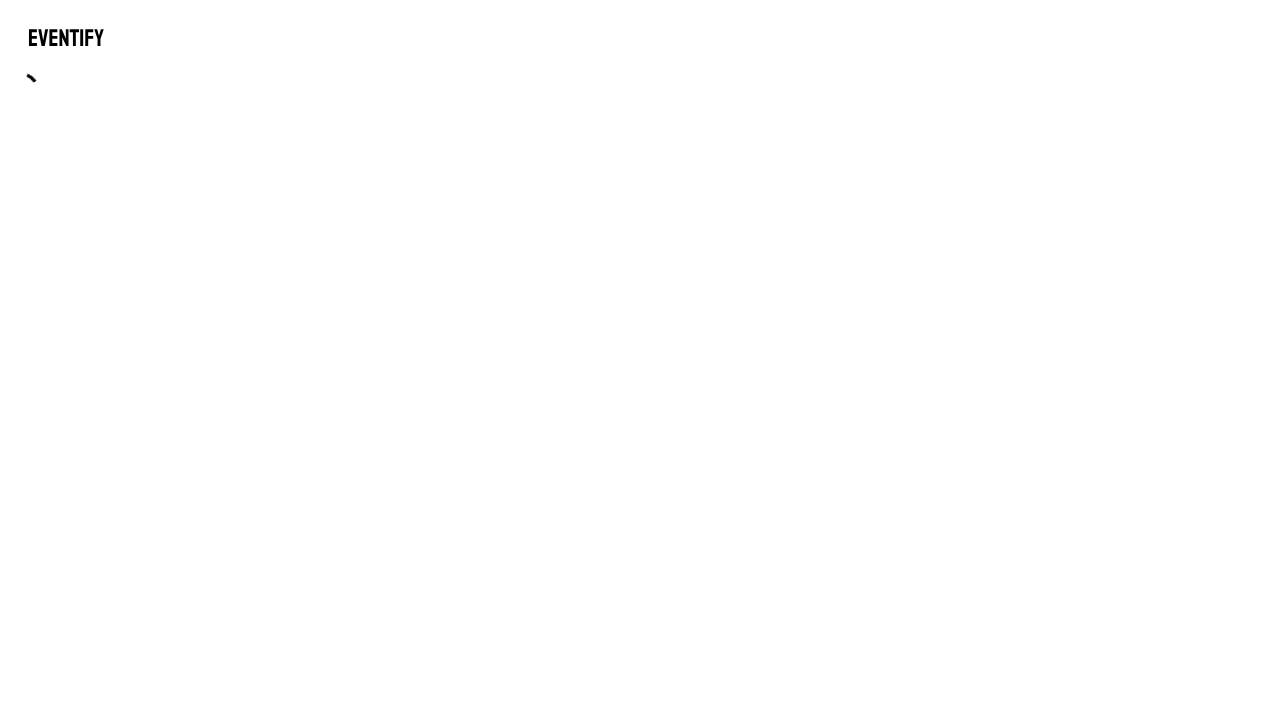

Pressed Tab to navigate to submit button
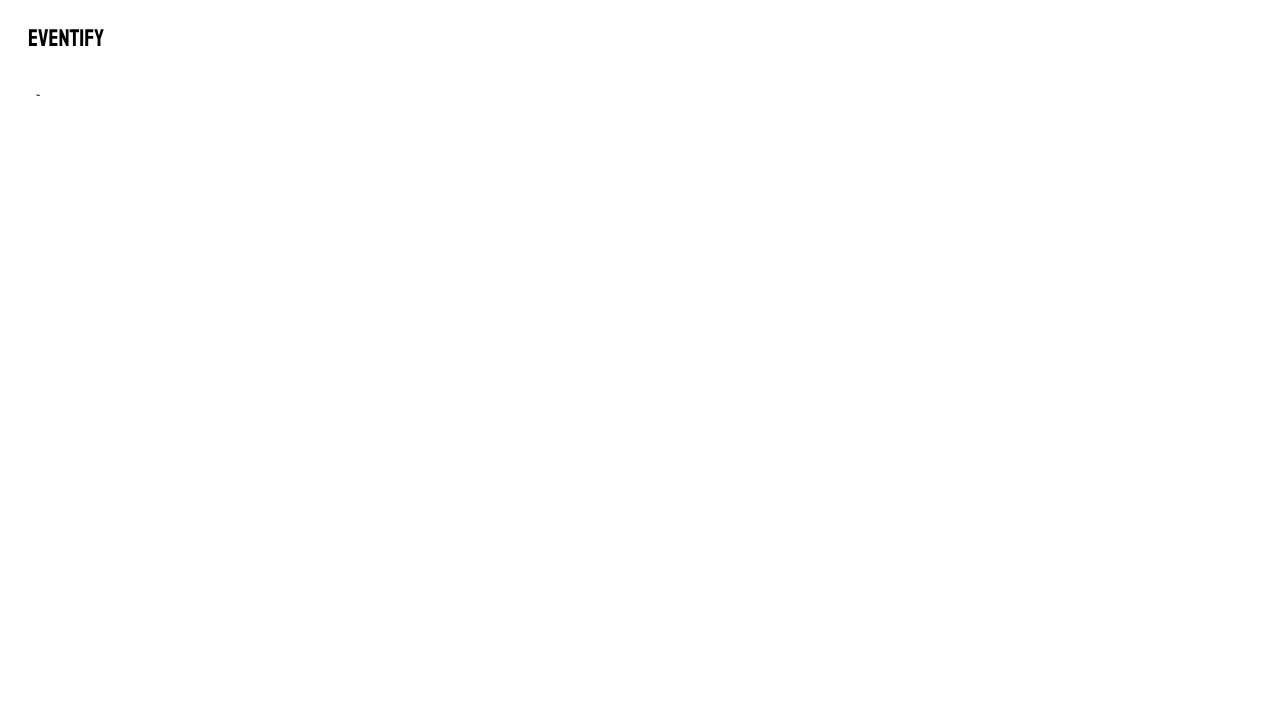

Pressed Enter to submit the form
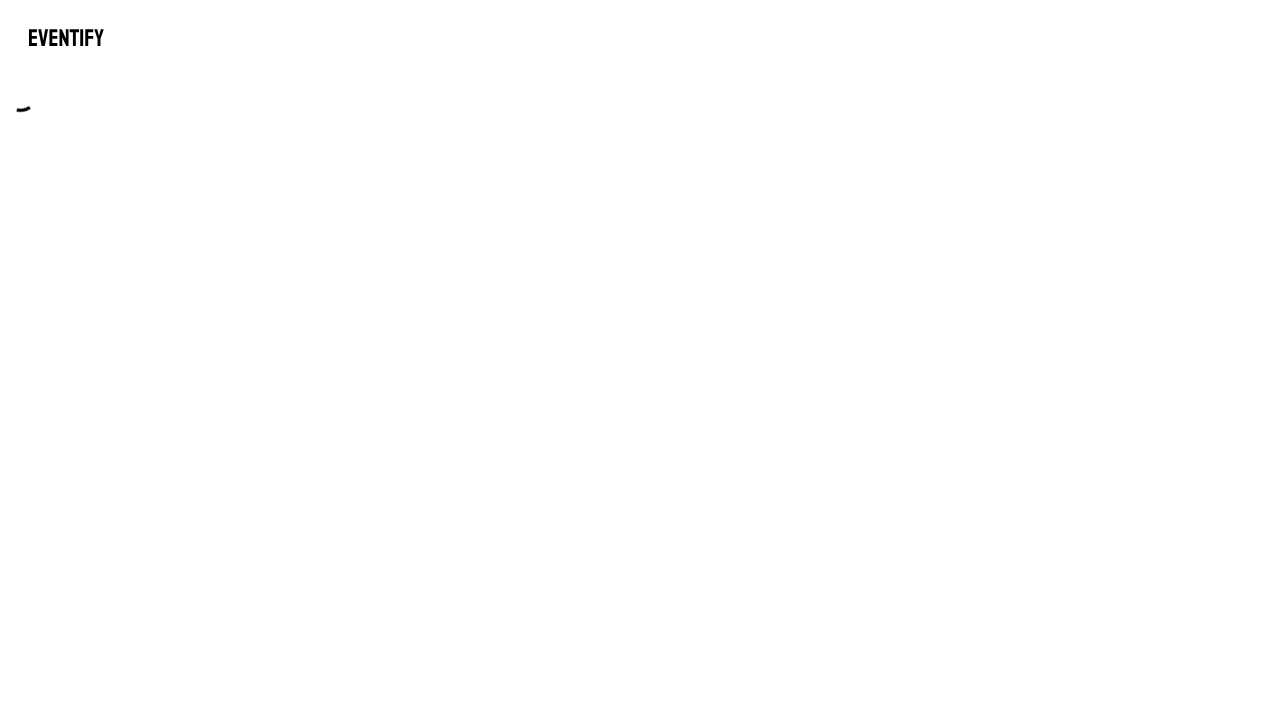

Waited 2000ms for form submission to complete
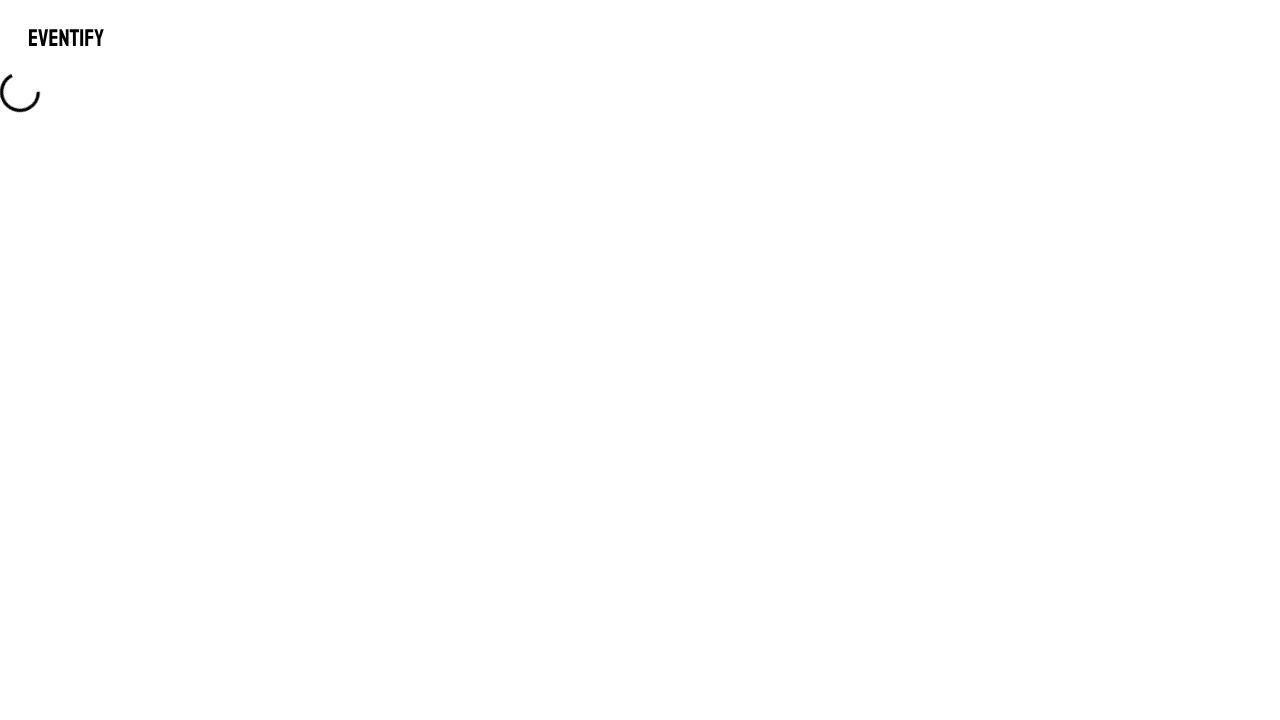

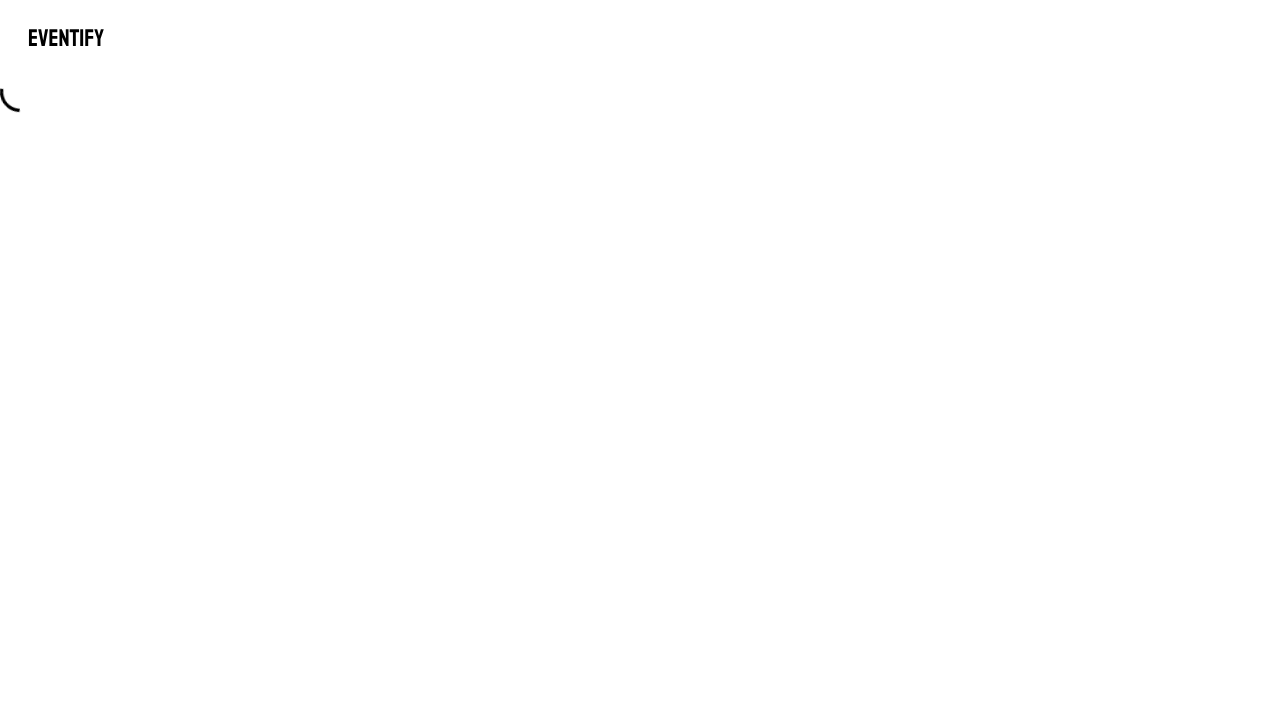